Simple test that navigates to the JDI Framework index page and verifies the page title is "Index Page"

Starting URL: https://jdi-framework.github.io/tests/index.htm

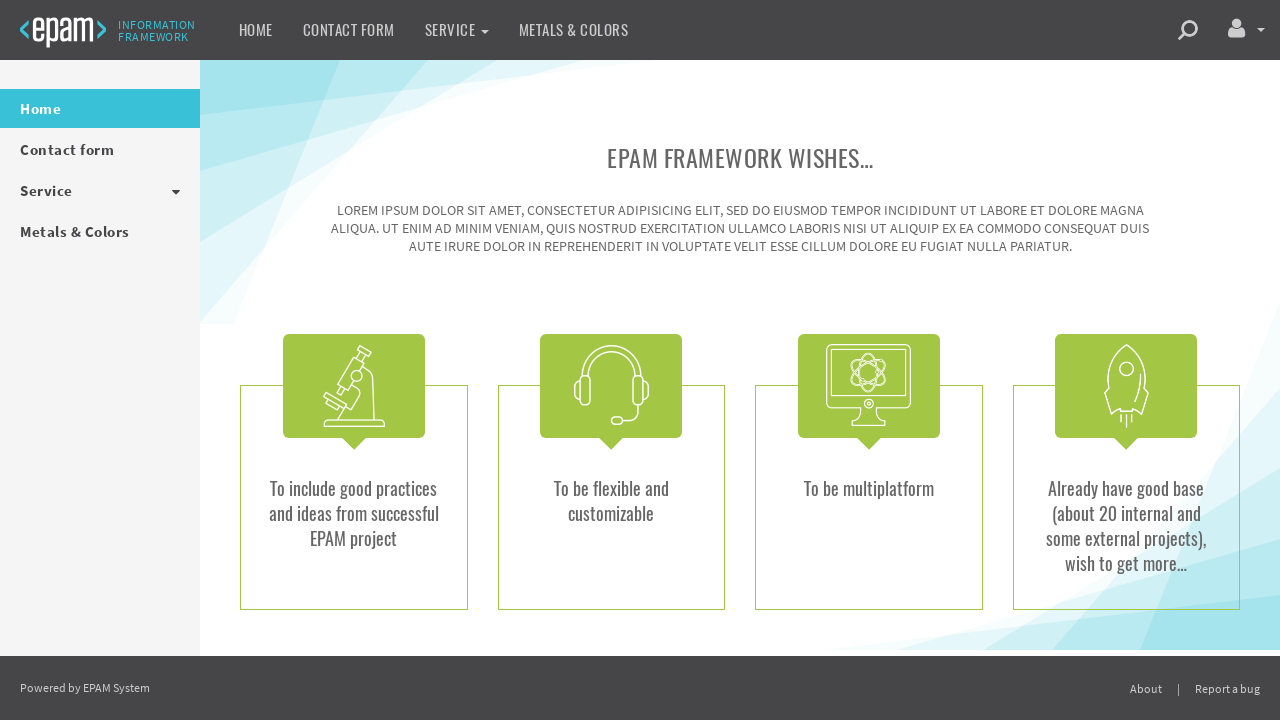

Navigated to JDI Framework index page
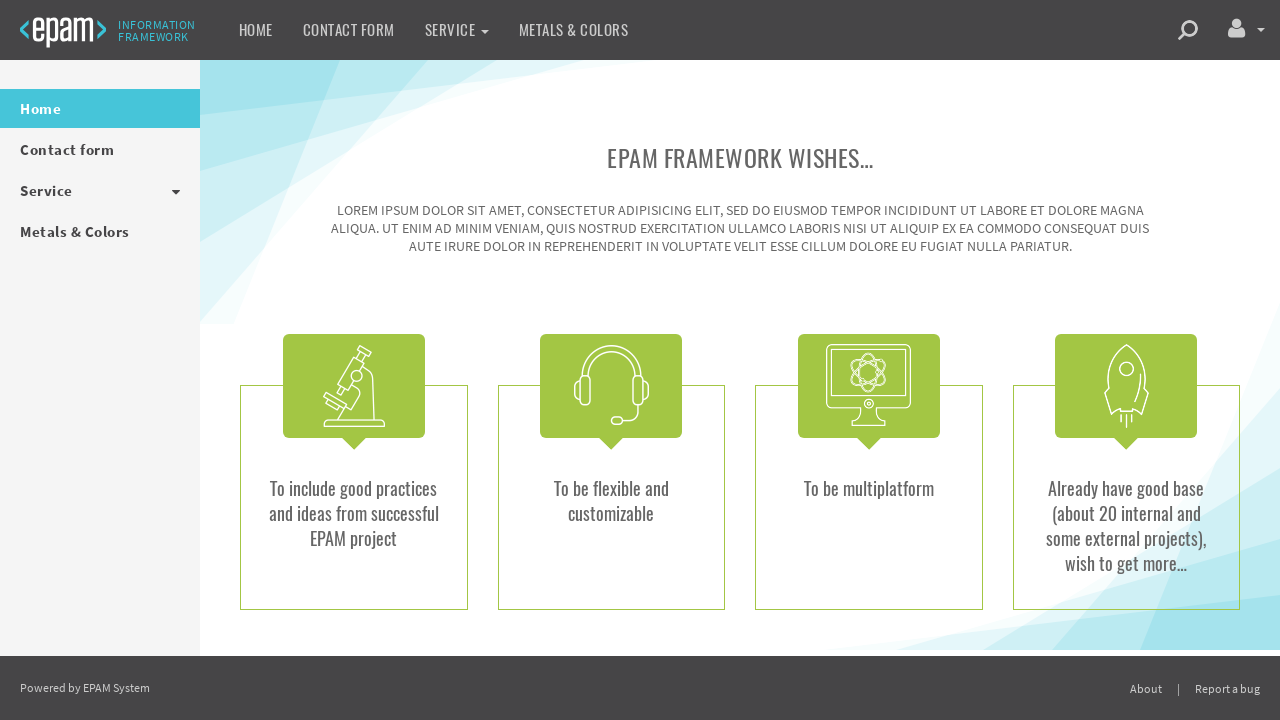

Verified page title is 'Index Page'
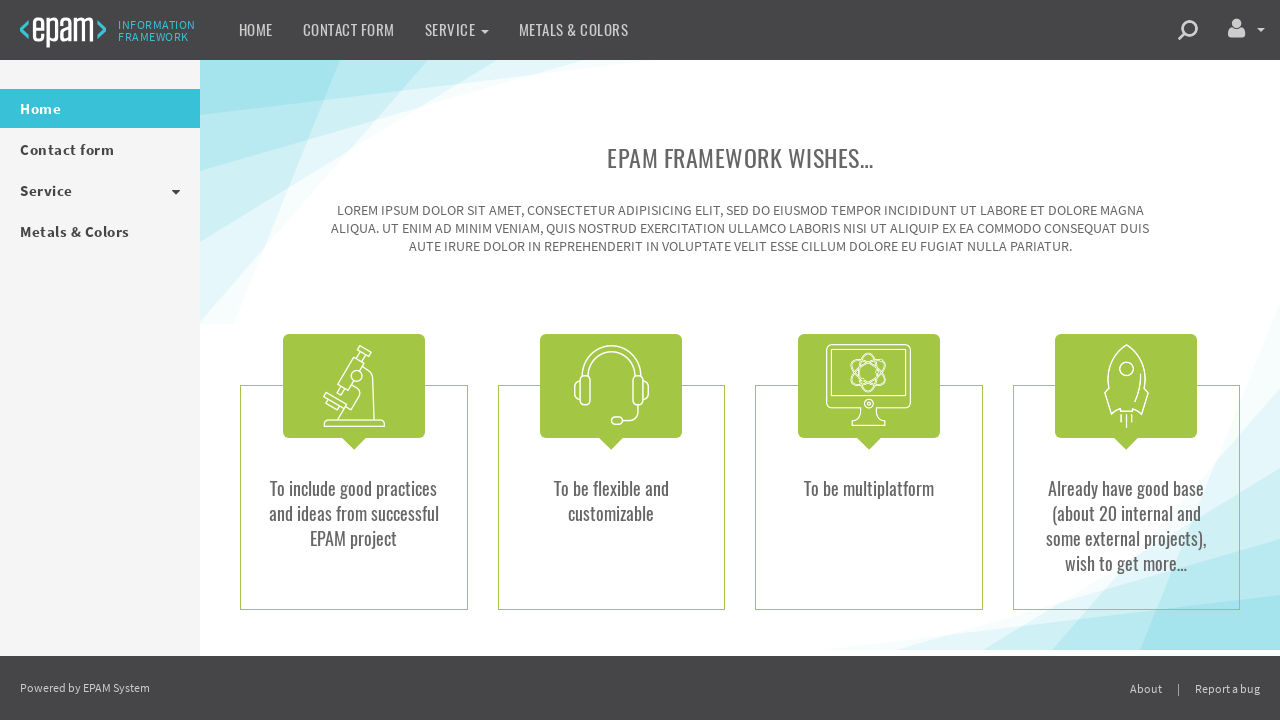

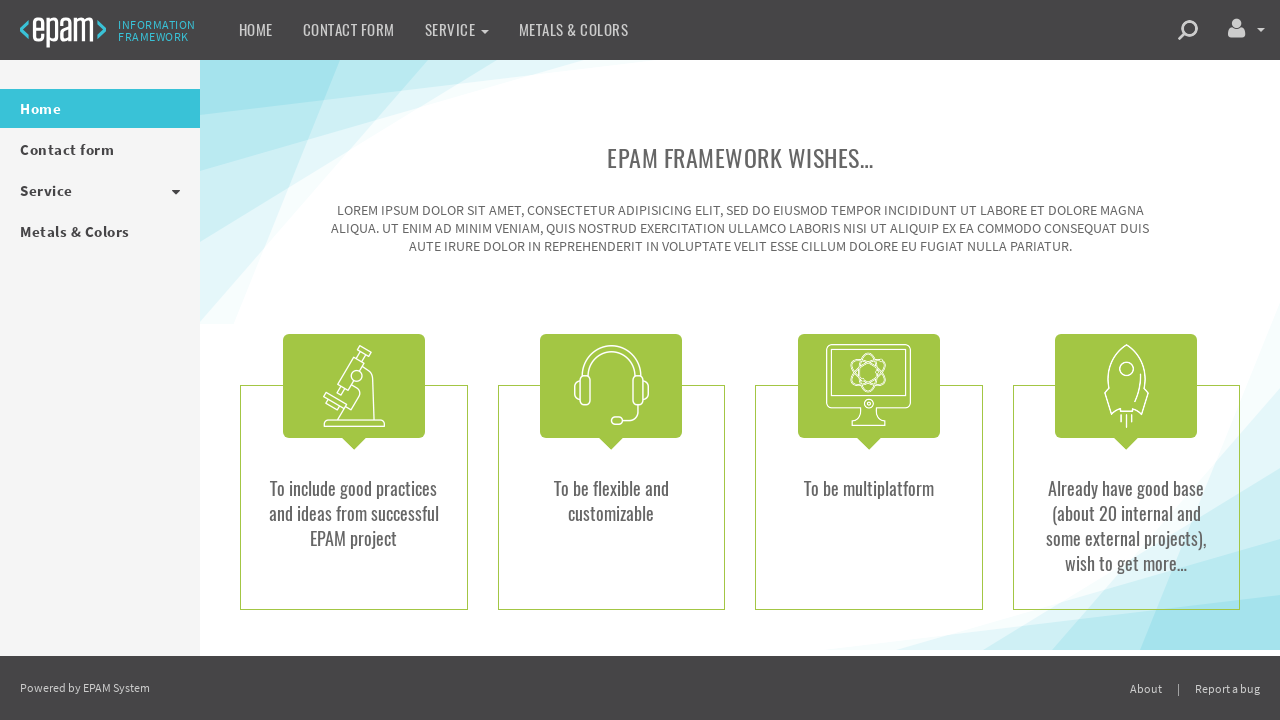